Tests pagination functionality by clicking through pagination links on the W3Schools pagination example page

Starting URL: https://www.w3schools.com/howto/howto_css_pagination.asp

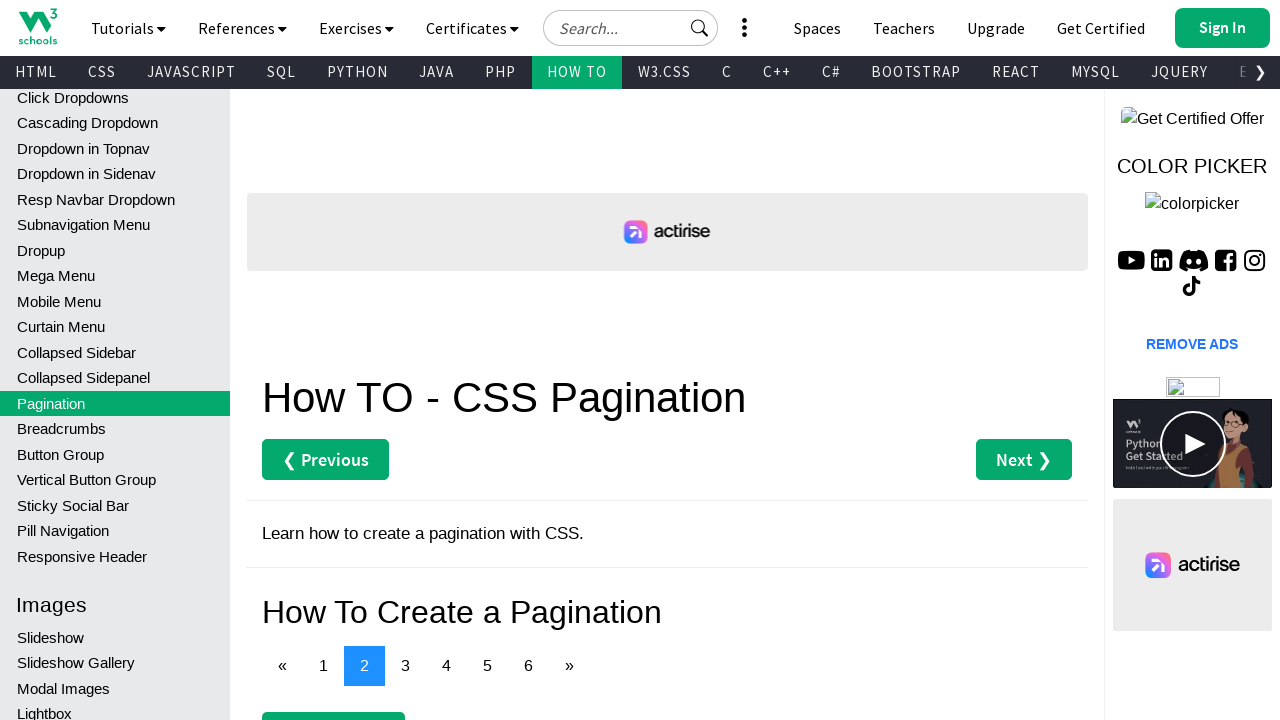

Located all pagination links on the page
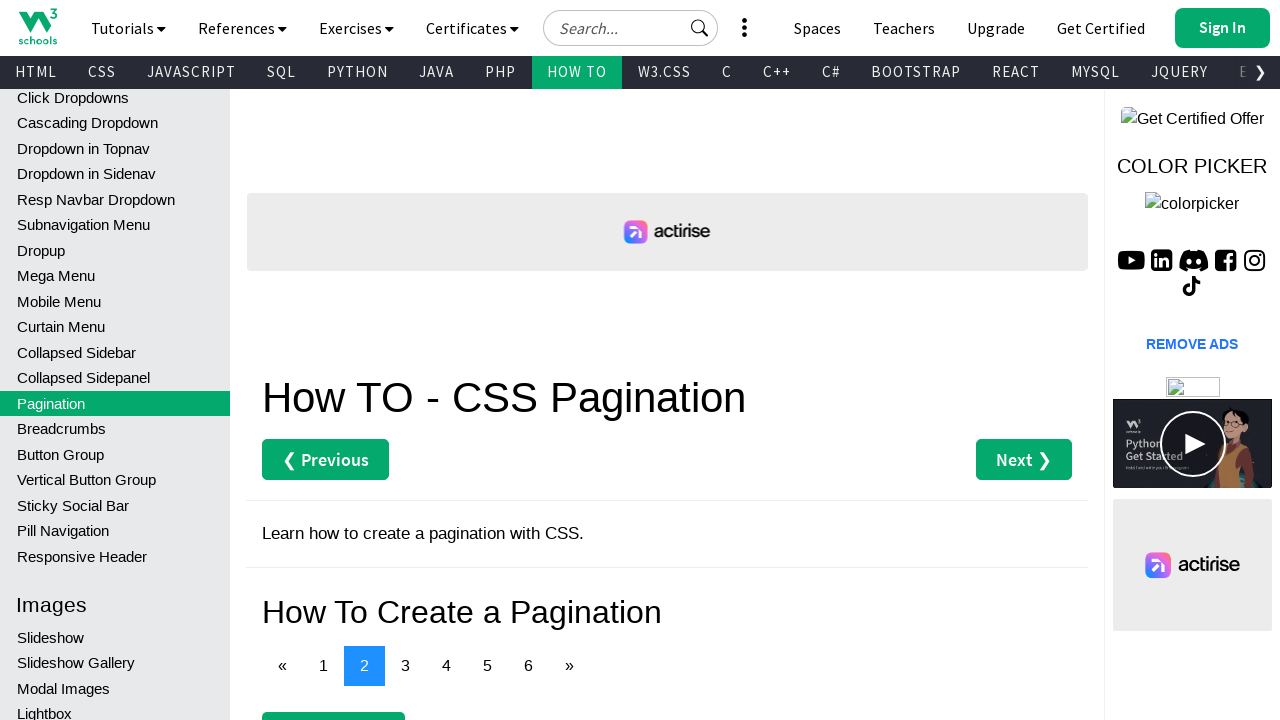

Found 8 pagination links
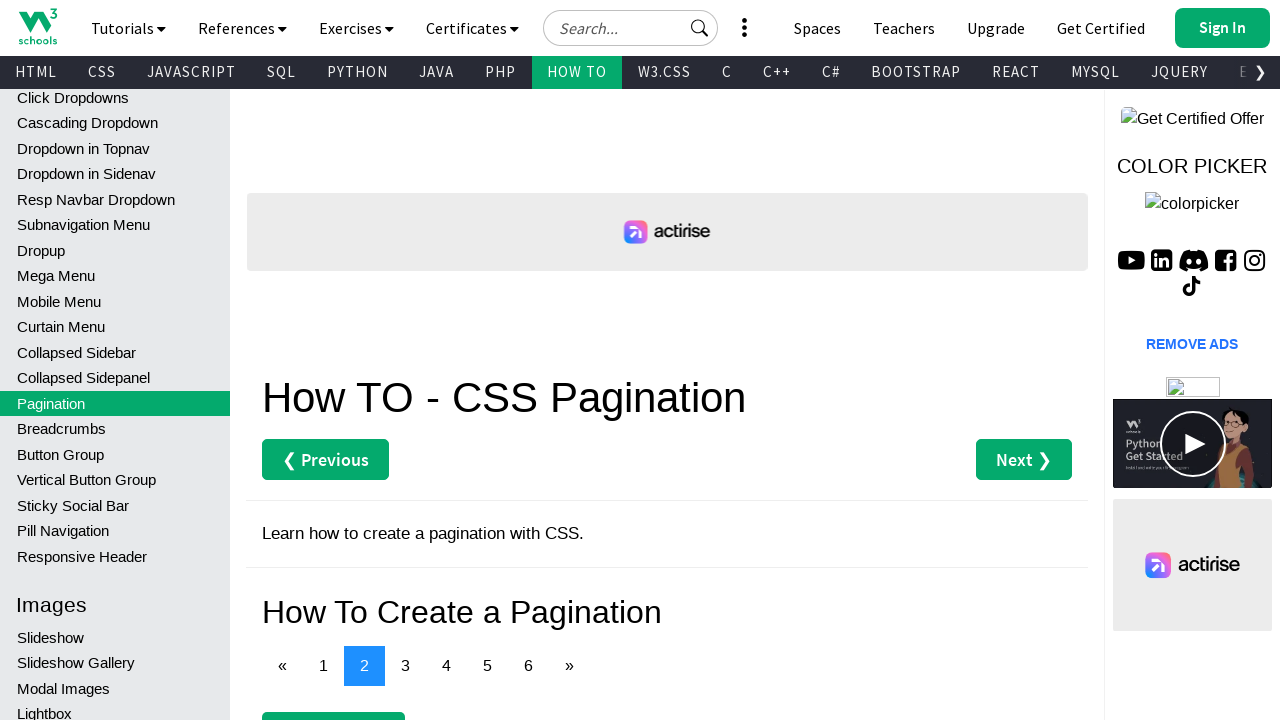

Clicked on pagination link 2 at (324, 666) on //*[@id="main"]/ul/li[2]/a
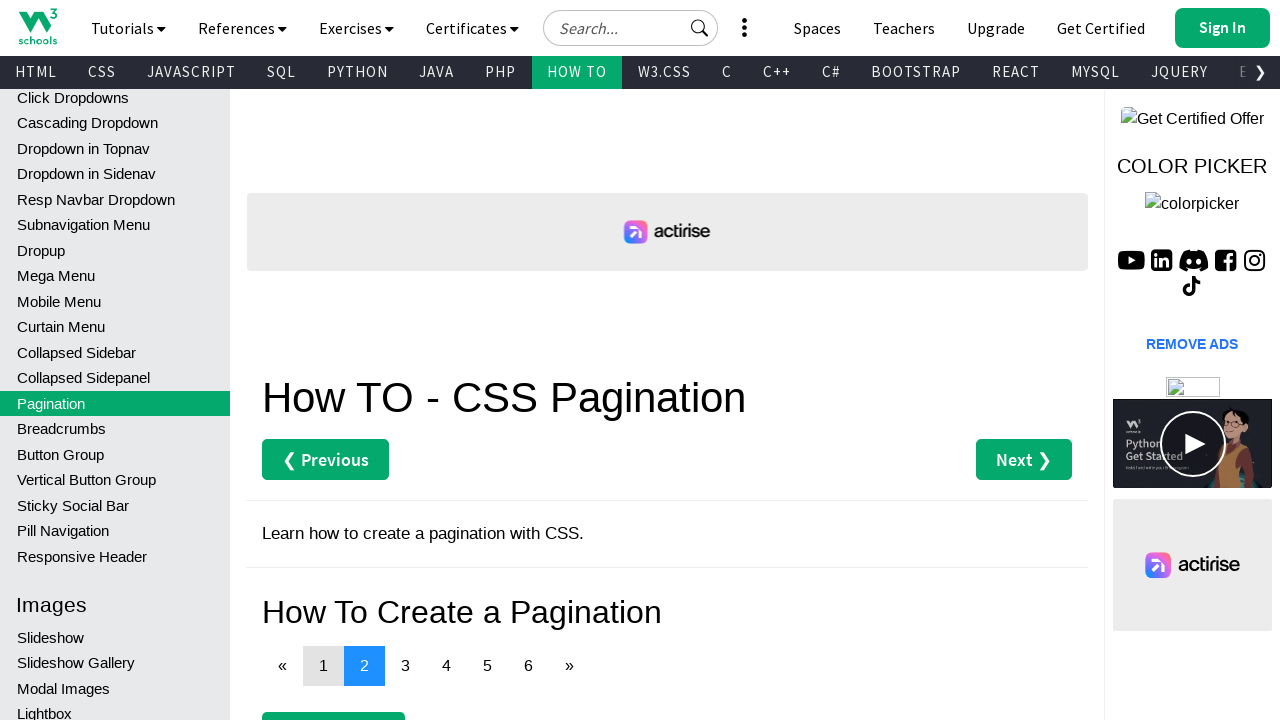

Waited for page to update after clicking page 2
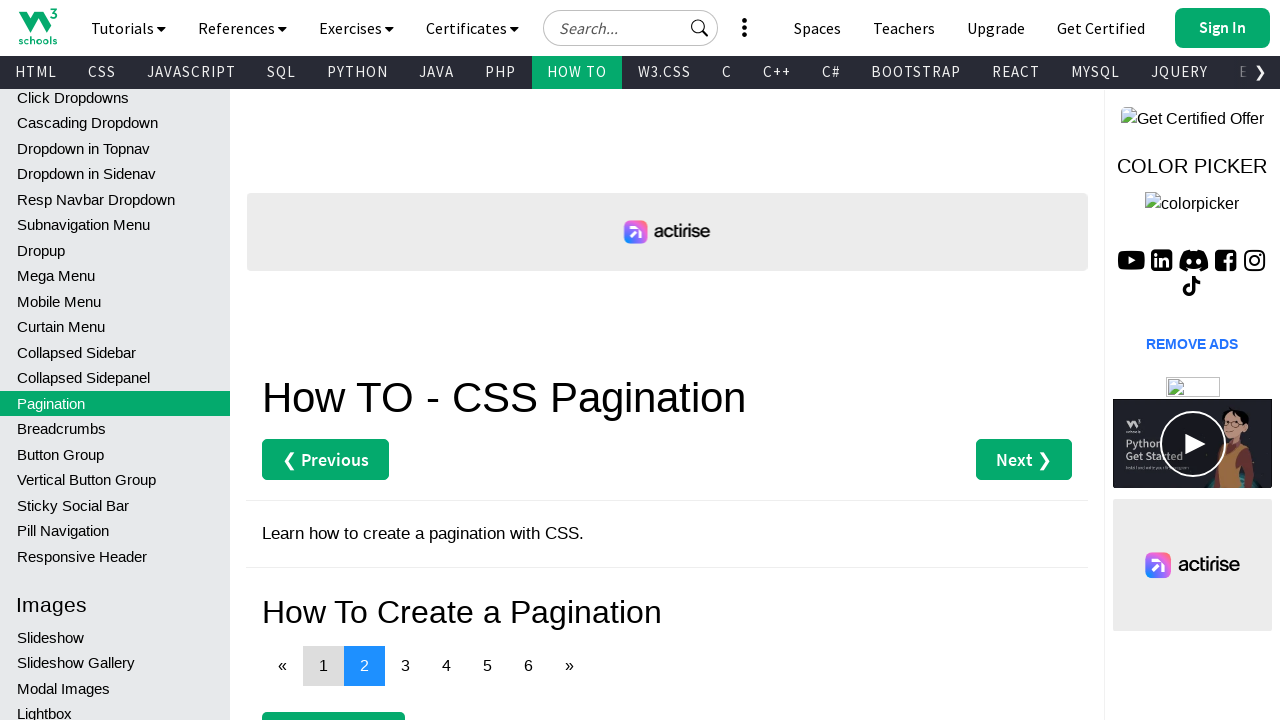

Clicked on pagination link 3 at (364, 666) on //*[@id="main"]/ul/li[3]/a
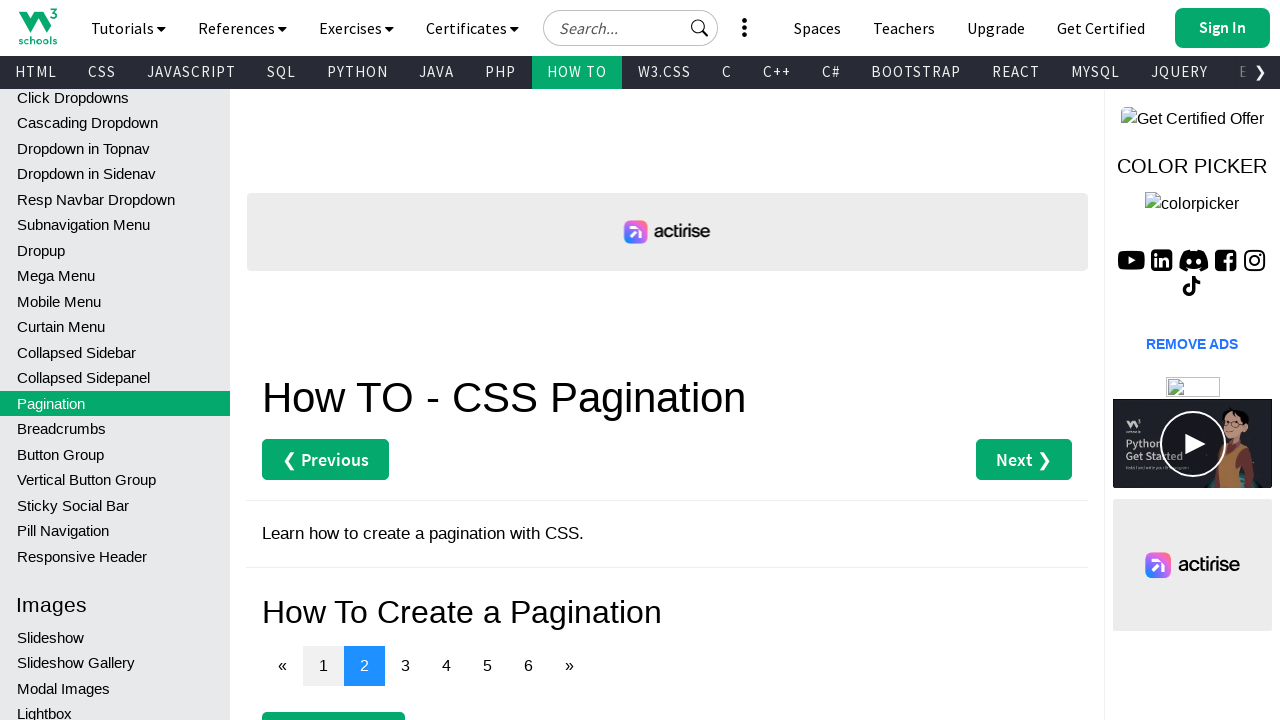

Waited for page to update after clicking page 3
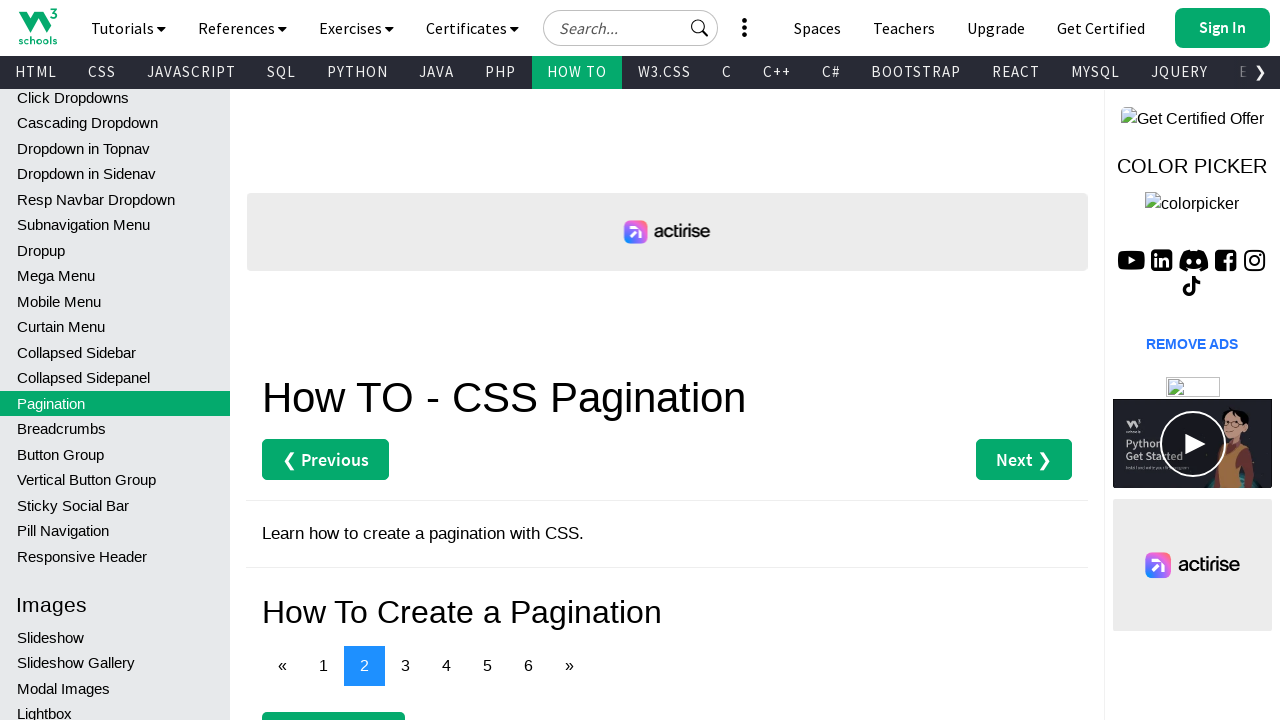

Clicked on pagination link 4 at (406, 666) on //*[@id="main"]/ul/li[4]/a
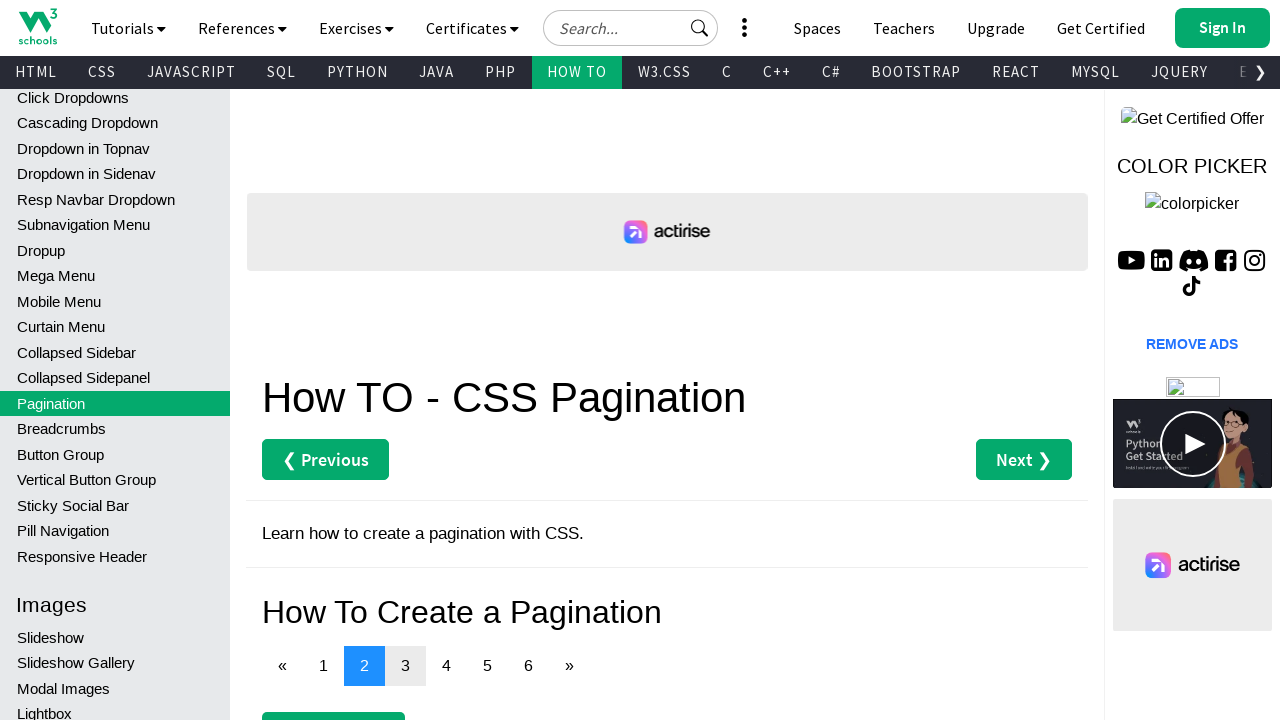

Waited for page to update after clicking page 4
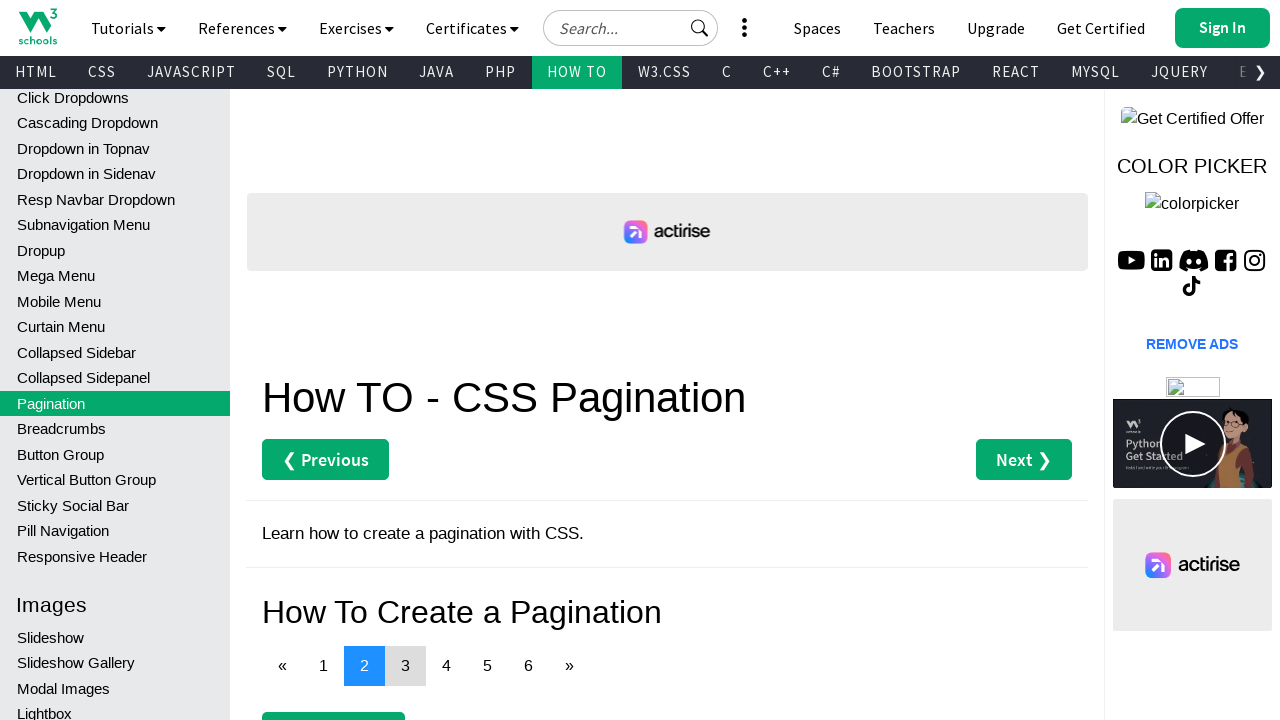

Clicked on pagination link 5 at (446, 666) on //*[@id="main"]/ul/li[5]/a
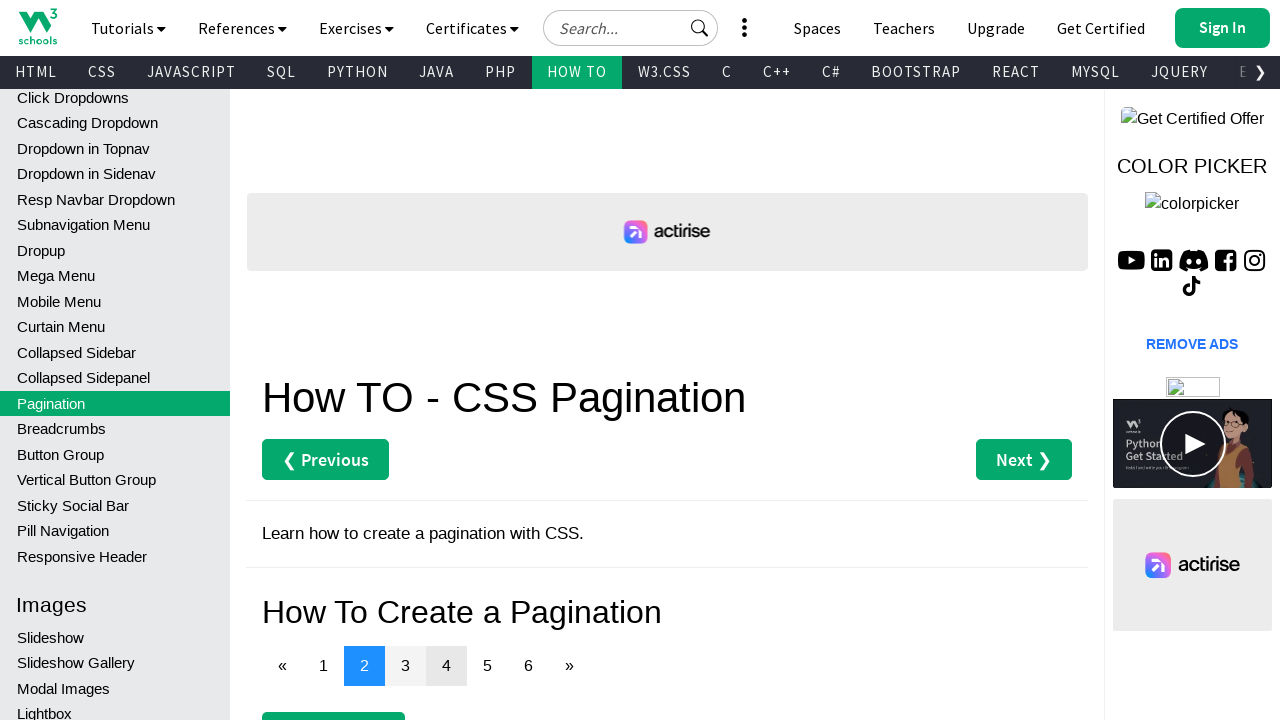

Waited for page to update after clicking page 5
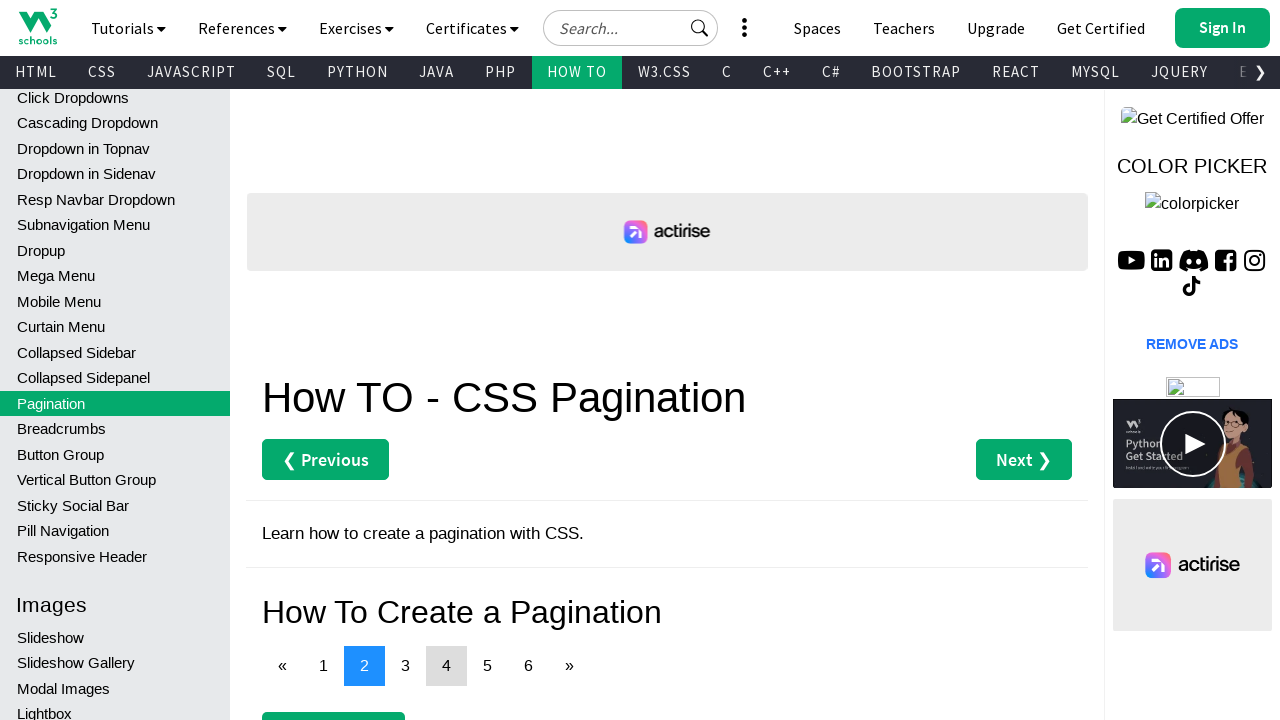

Clicked on pagination link 6 at (488, 666) on //*[@id="main"]/ul/li[6]/a
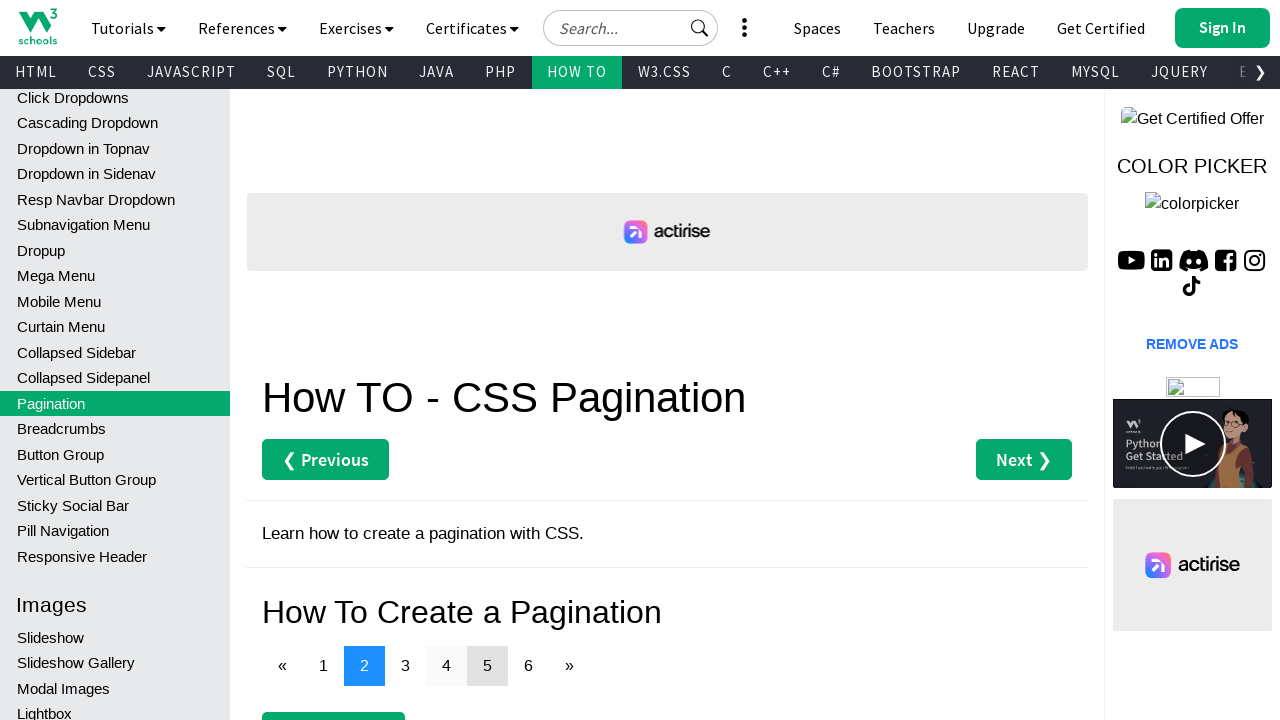

Waited for page to update after clicking page 6
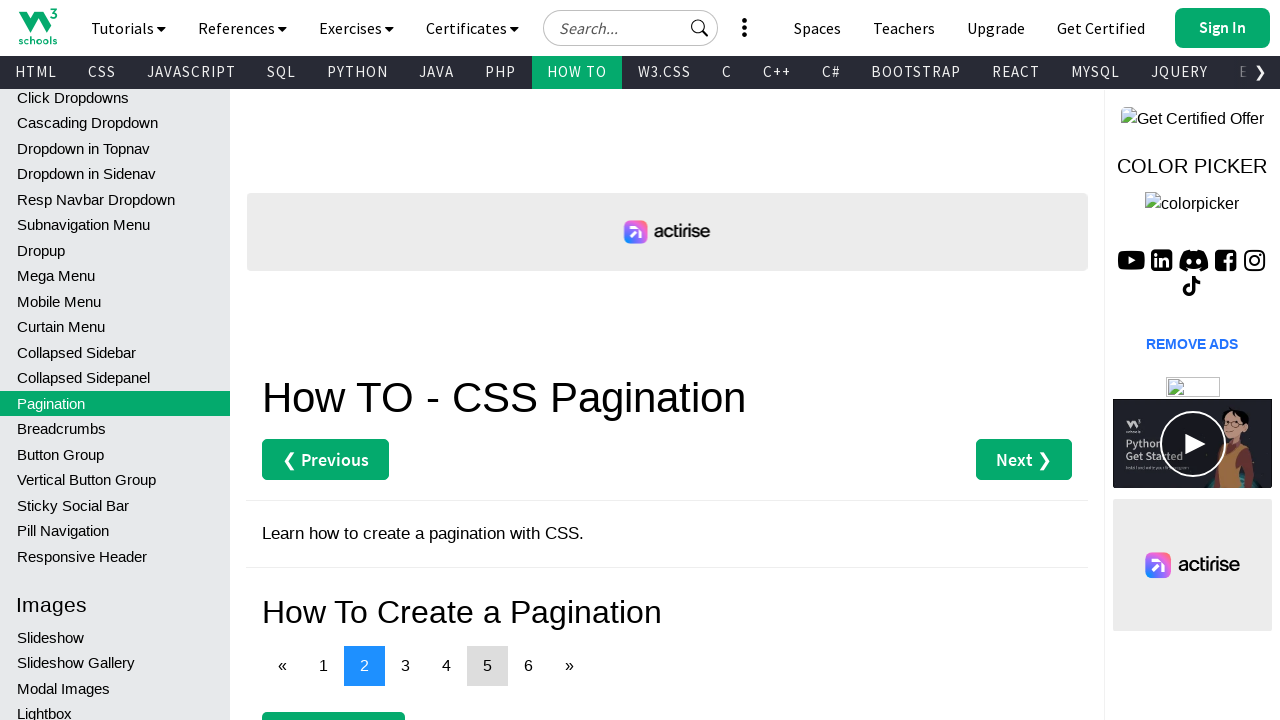

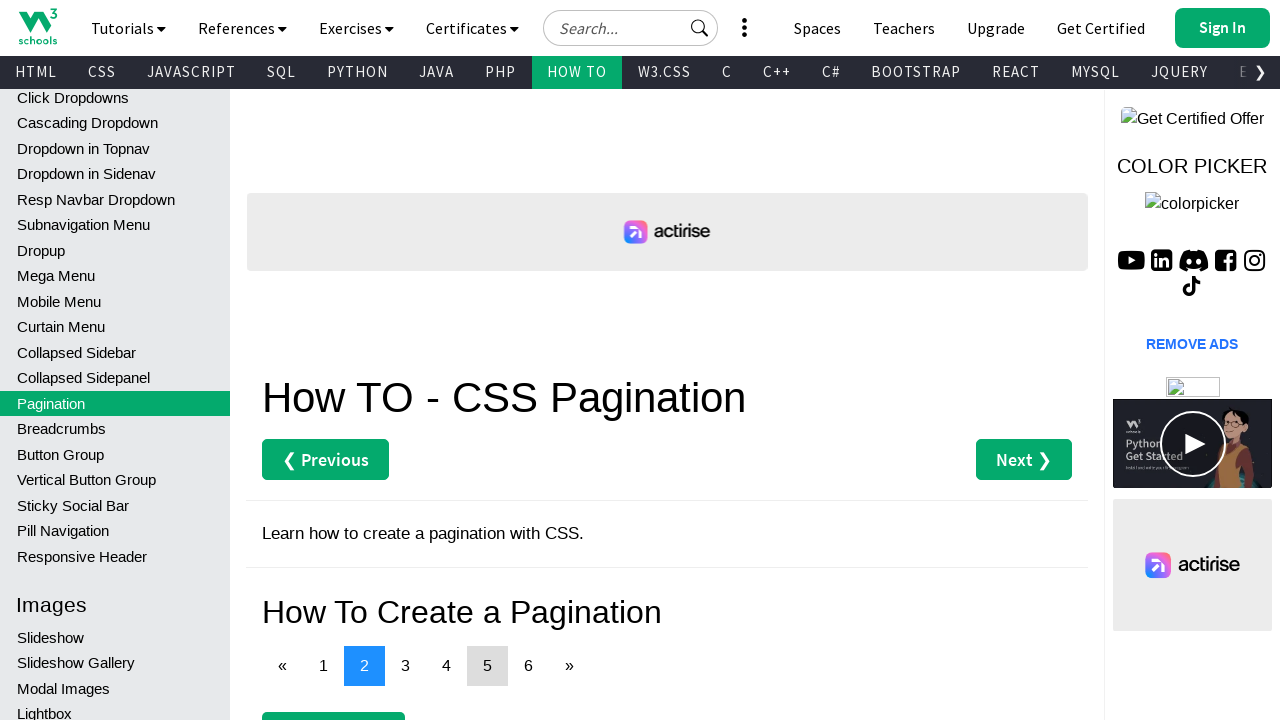